Tests an explicit wait scenario where the script waits for a price element to show "$100", then clicks a book button, reads an input value, calculates a mathematical formula (log of absolute value of 12*sin(value)), enters the answer, and clicks solve.

Starting URL: http://suninjuly.github.io/explicit_wait2.html

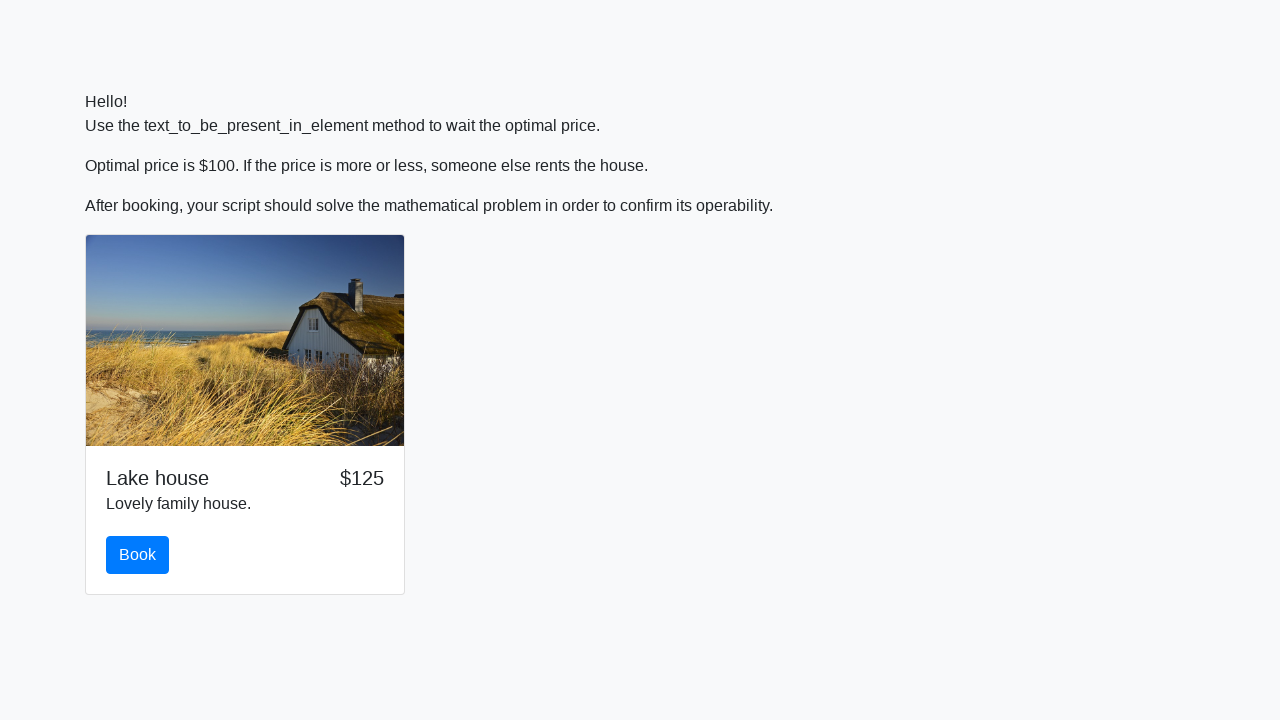

Waited for price element to display '$100'
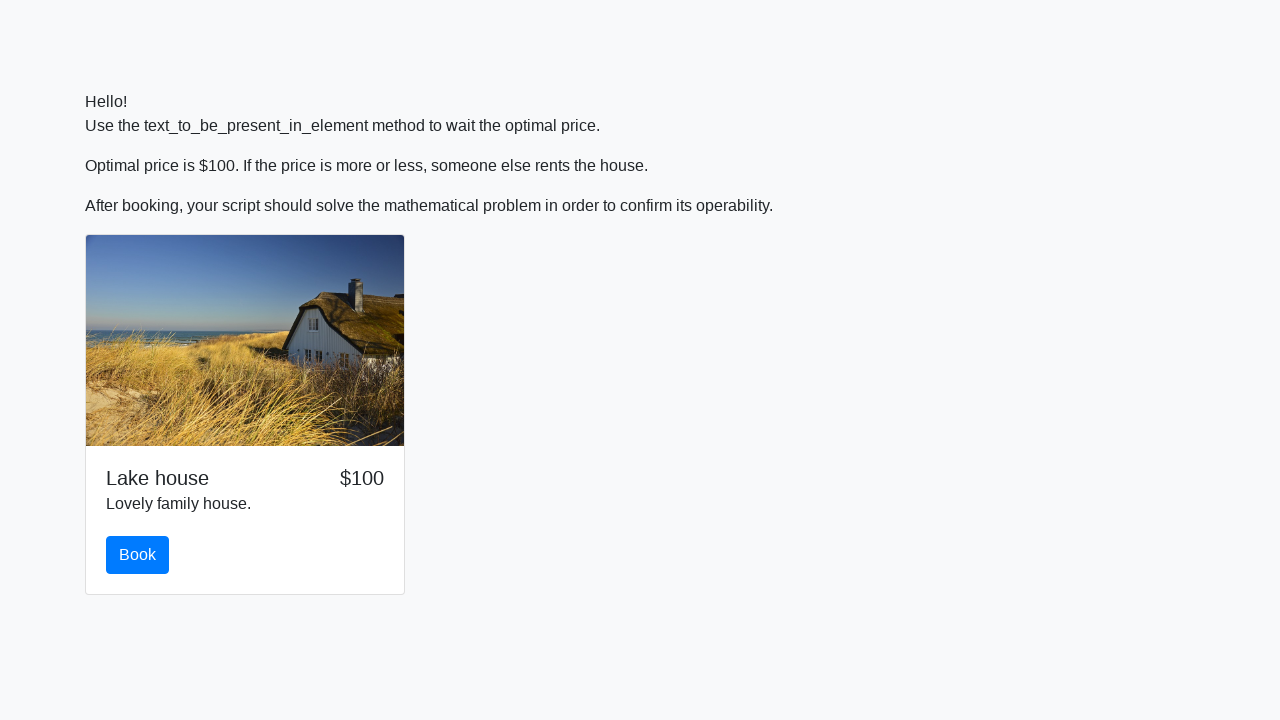

Clicked the book button at (138, 555) on #book
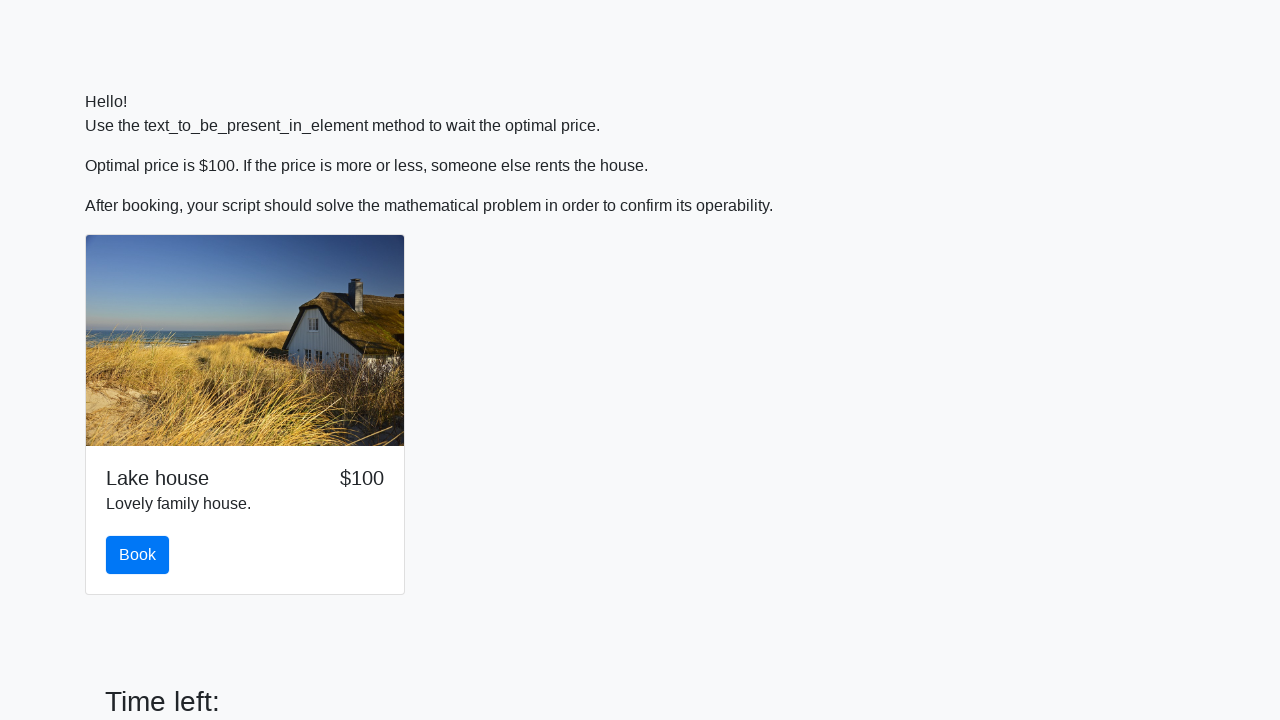

Scrolled input value element into view
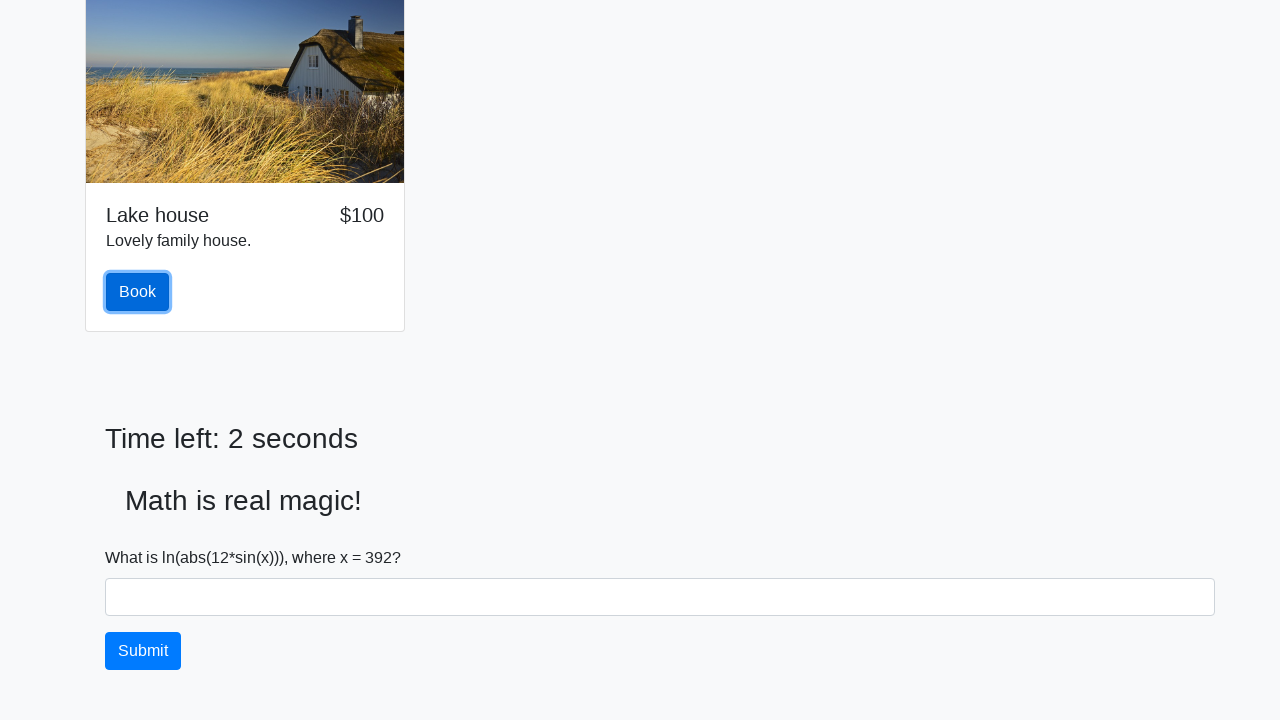

Retrieved input value: 392
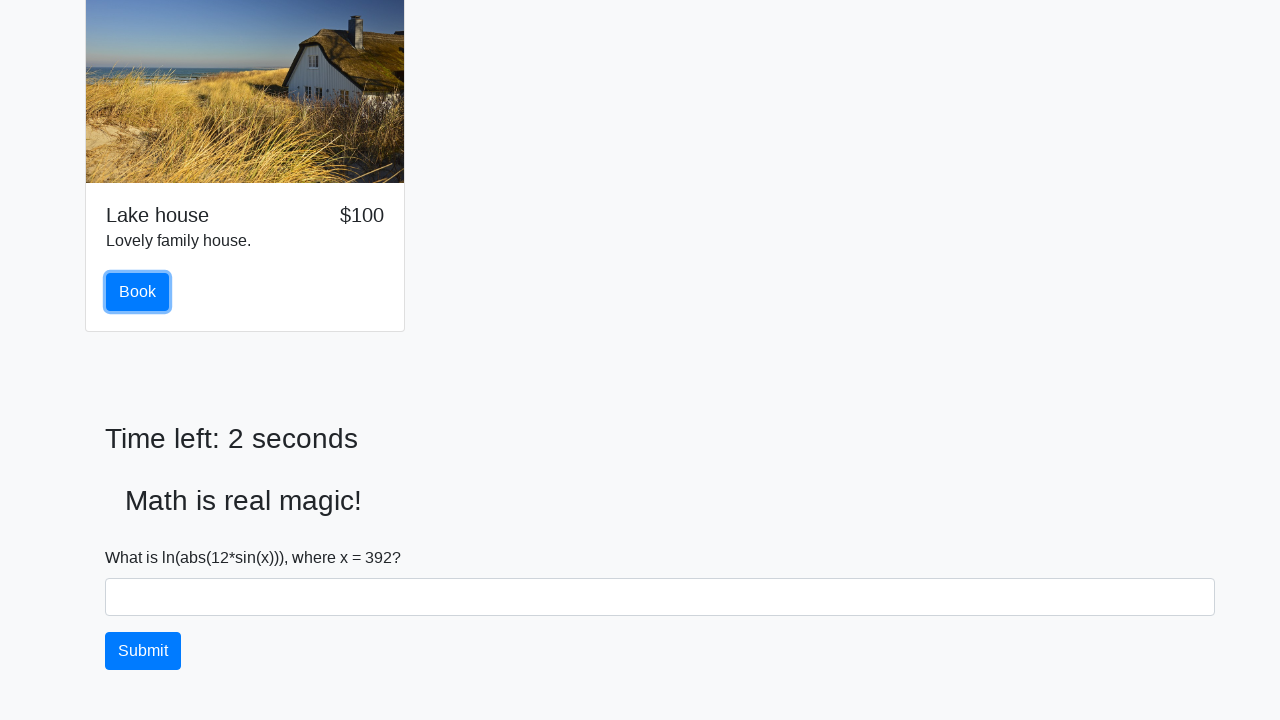

Calculated answer using formula log(abs(12*sin(392))), result: 2.044096801069299
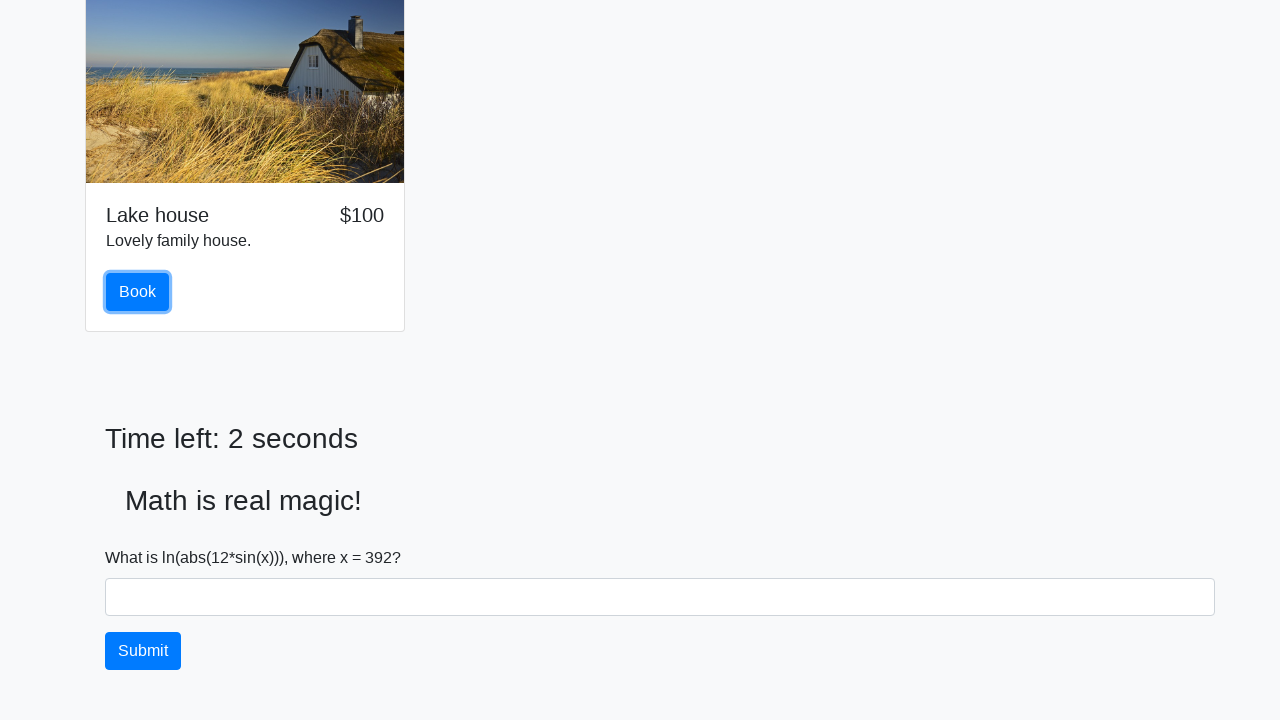

Filled answer field with calculated value: 2.044096801069299 on #answer
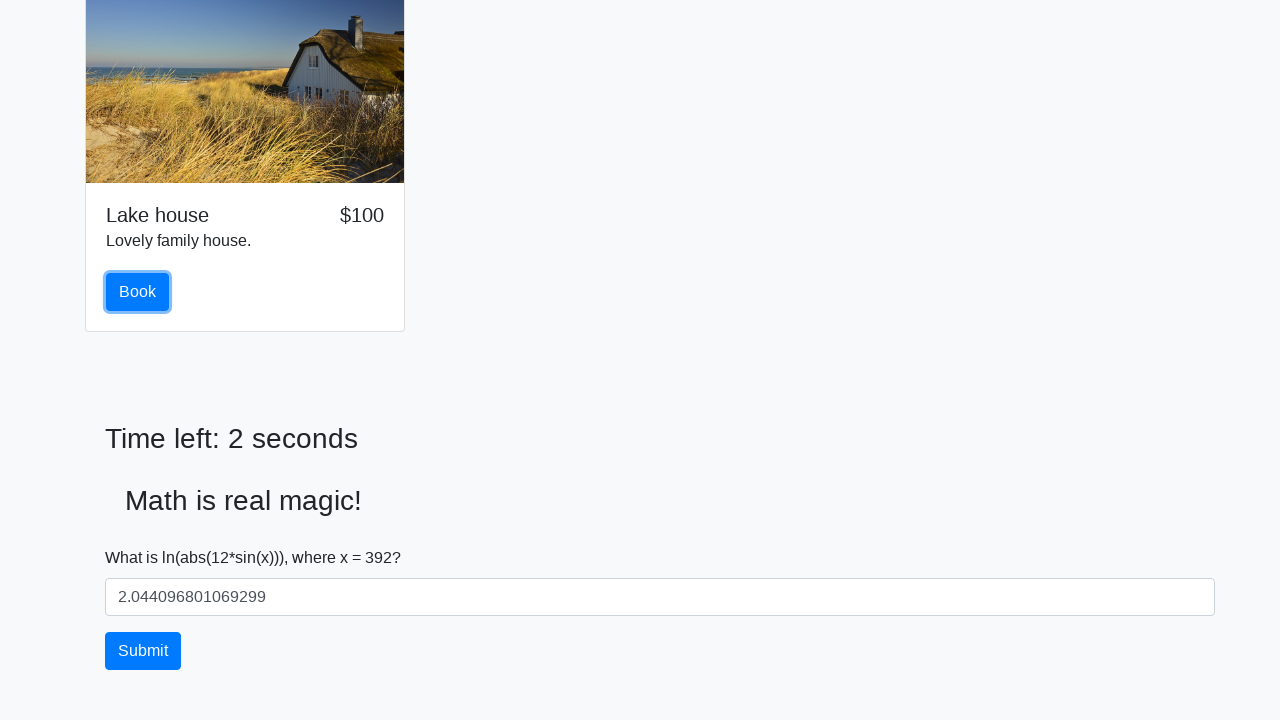

Clicked the solve button at (143, 651) on #solve
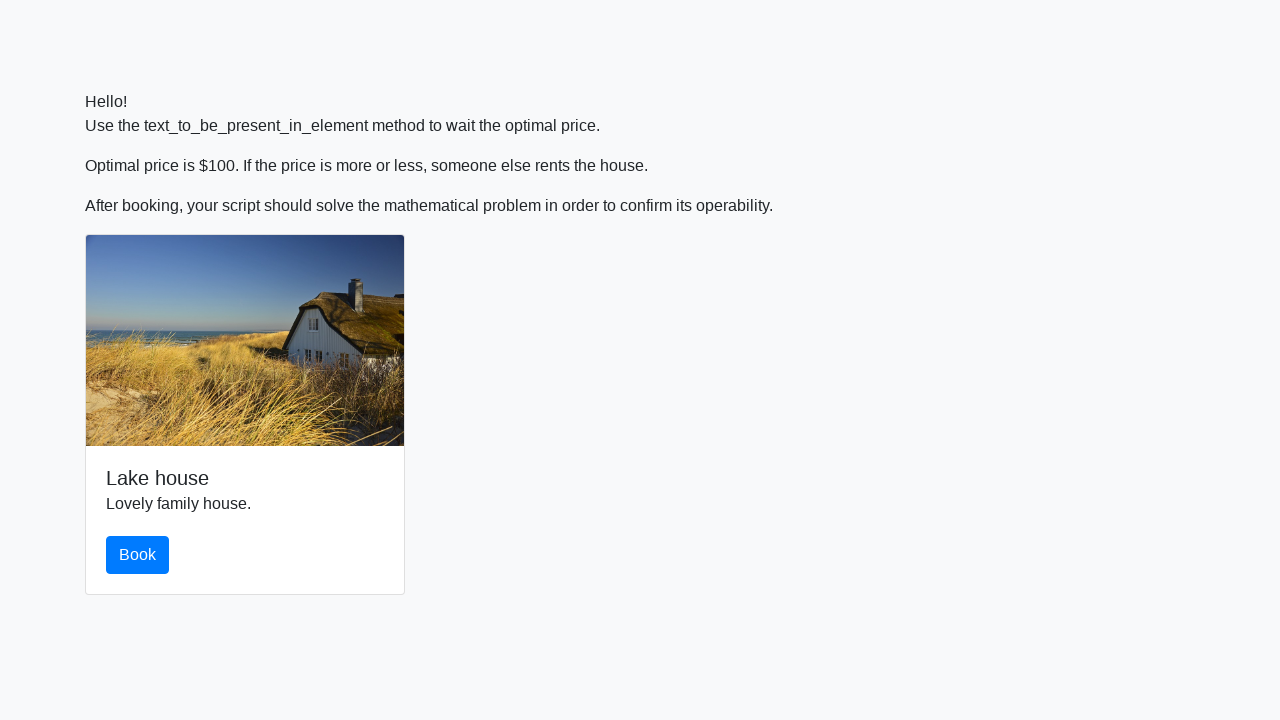

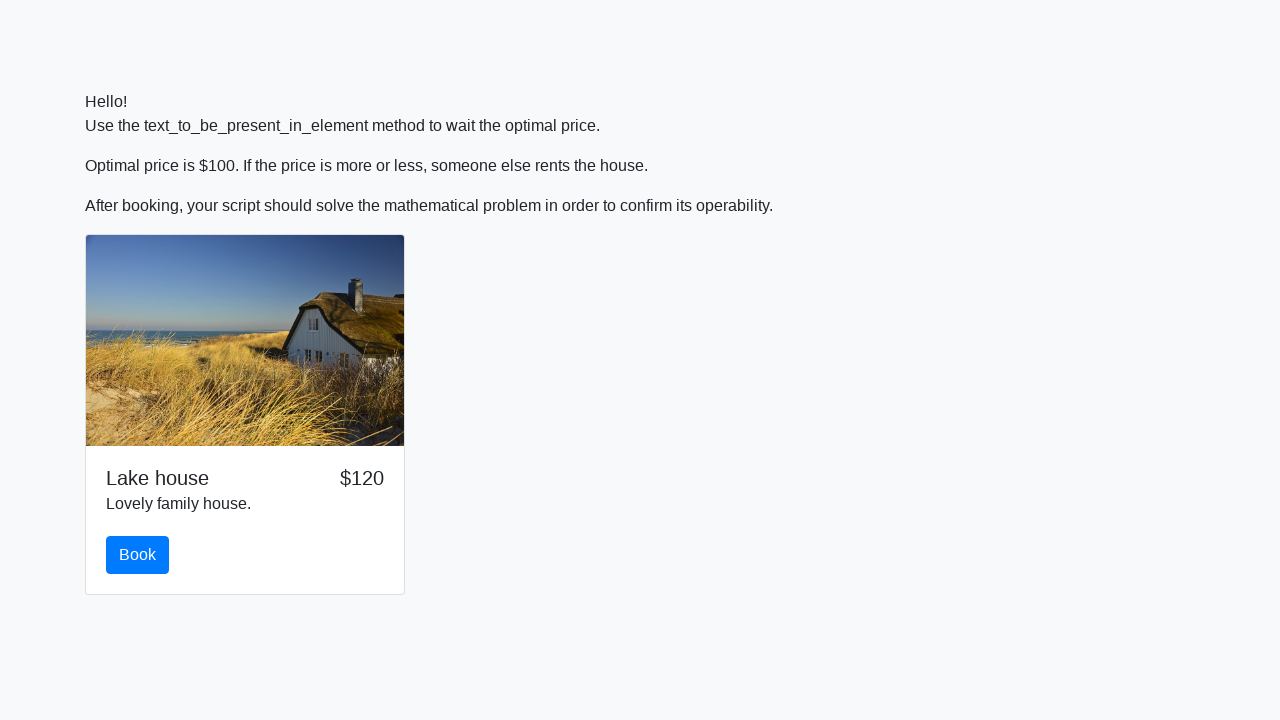